Navigates to OYO Rooms website and verifies the presence of a heading element containing hotel count information

Starting URL: https://www.oyorooms.com/

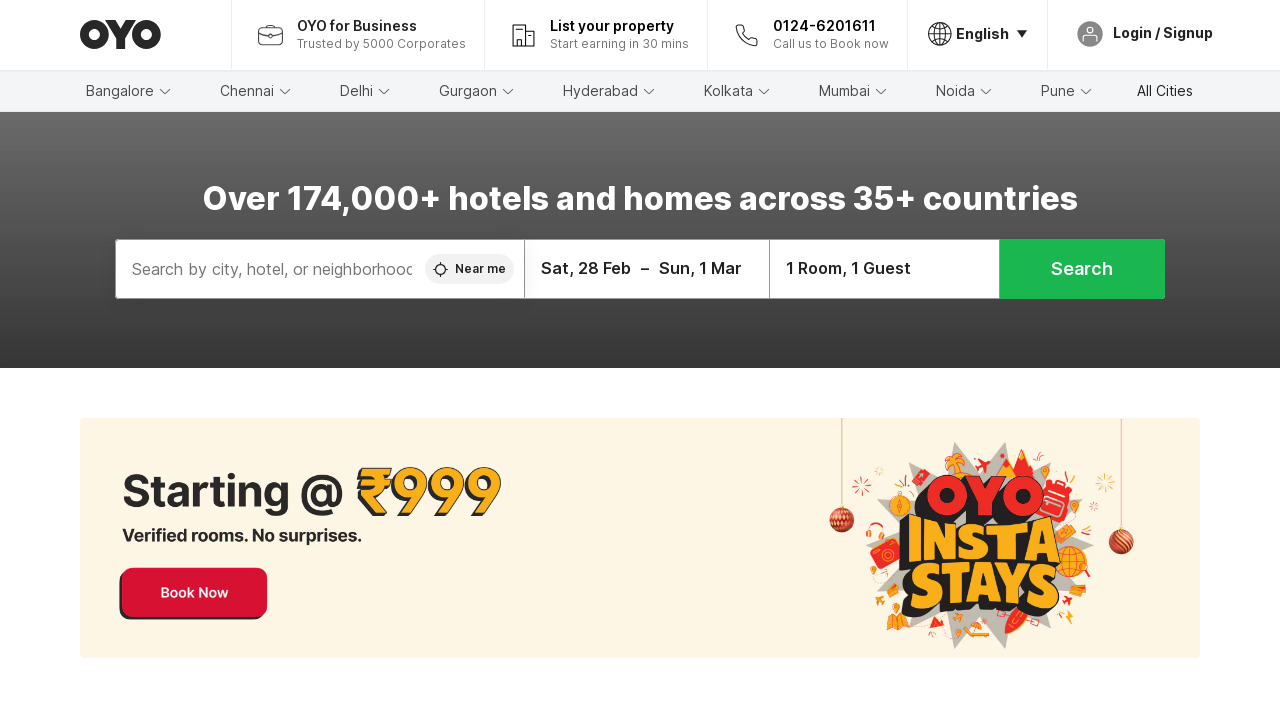

Navigated to OYO Rooms website
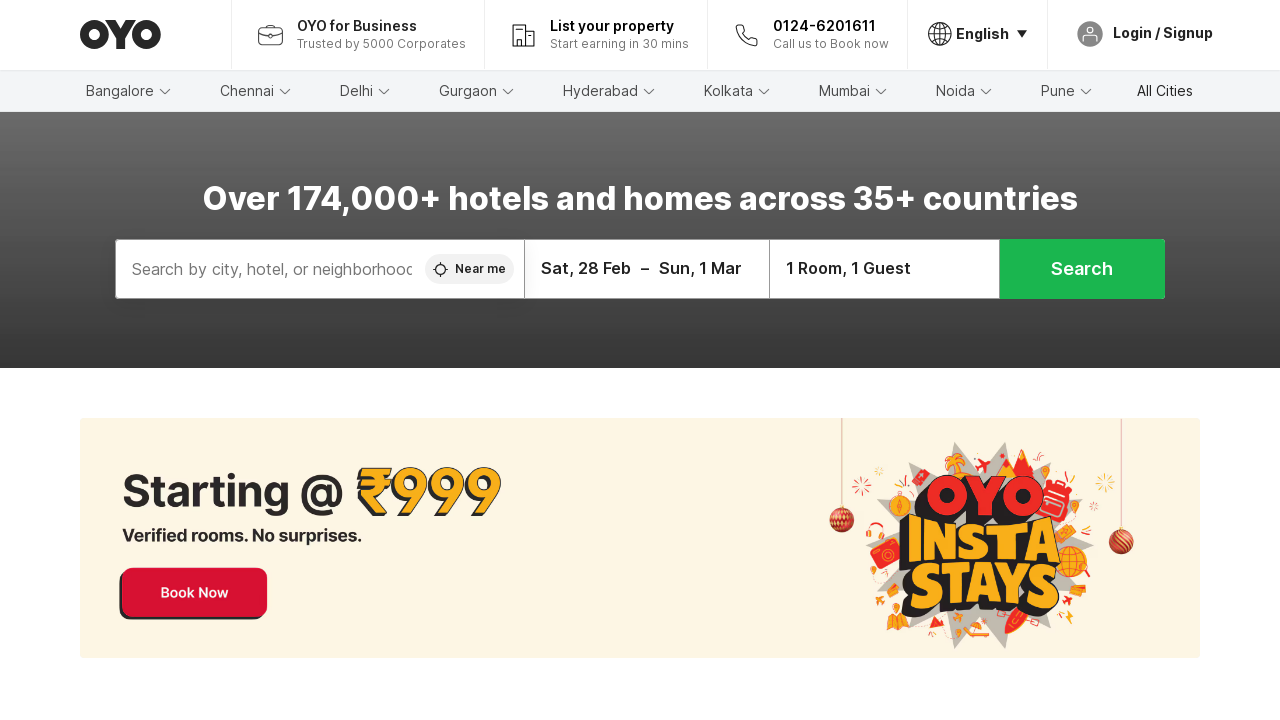

Located heading element containing hotel count information
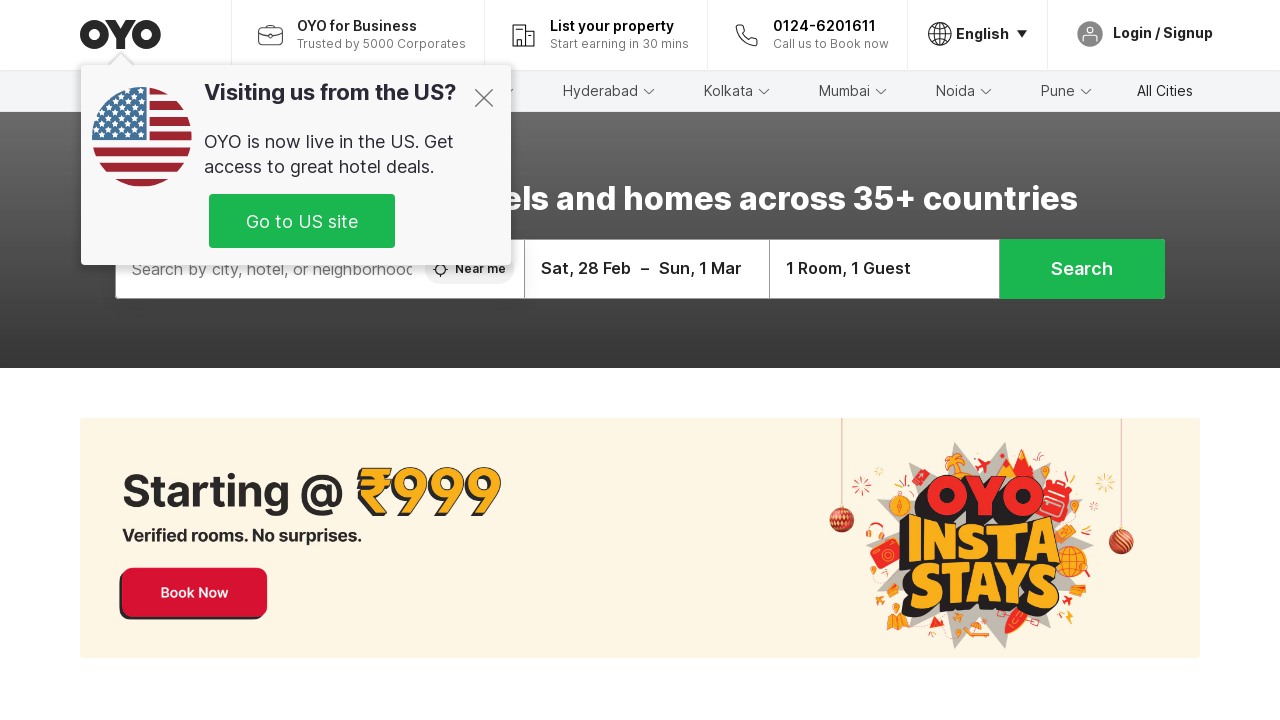

Heading element is now visible
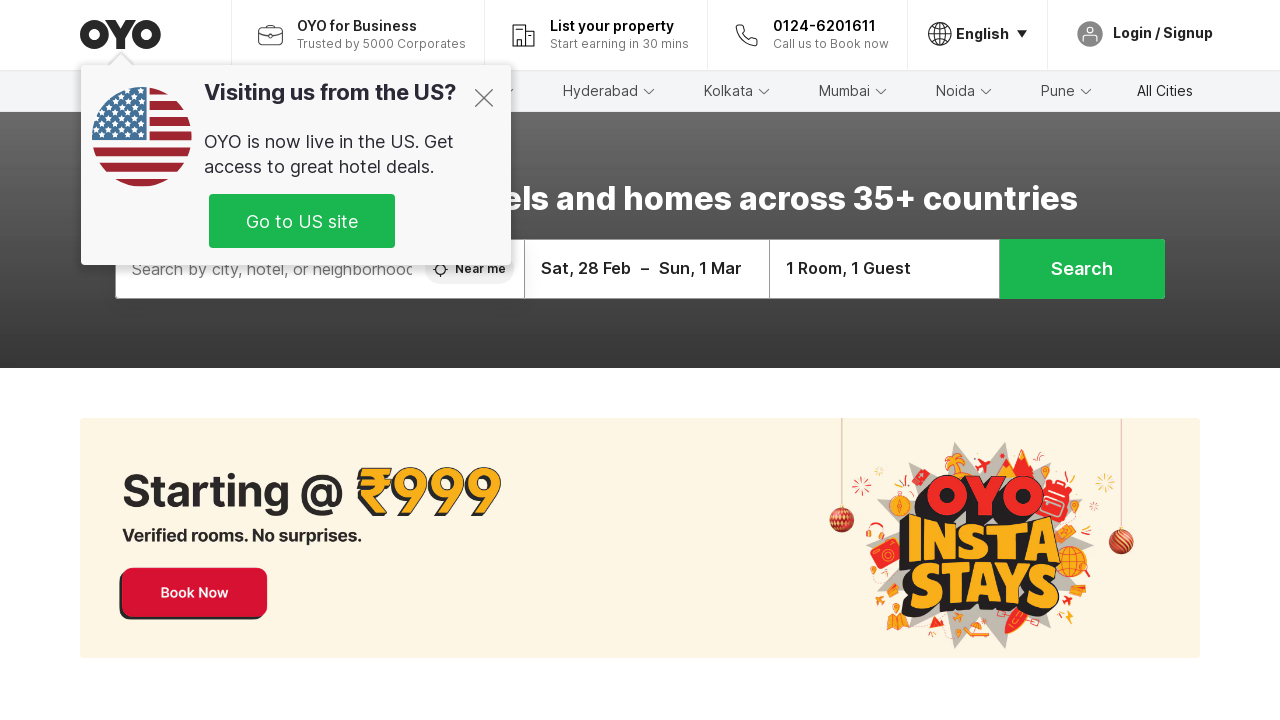

Verified heading element exists and contains hotel information
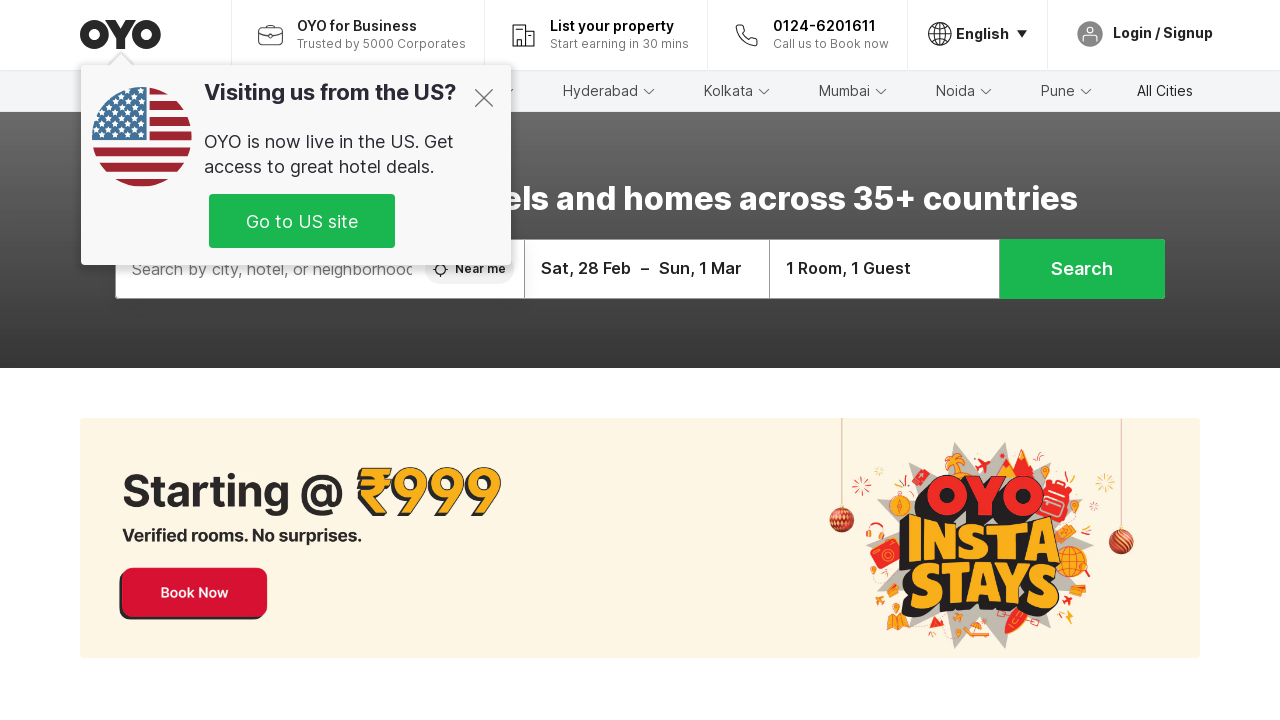

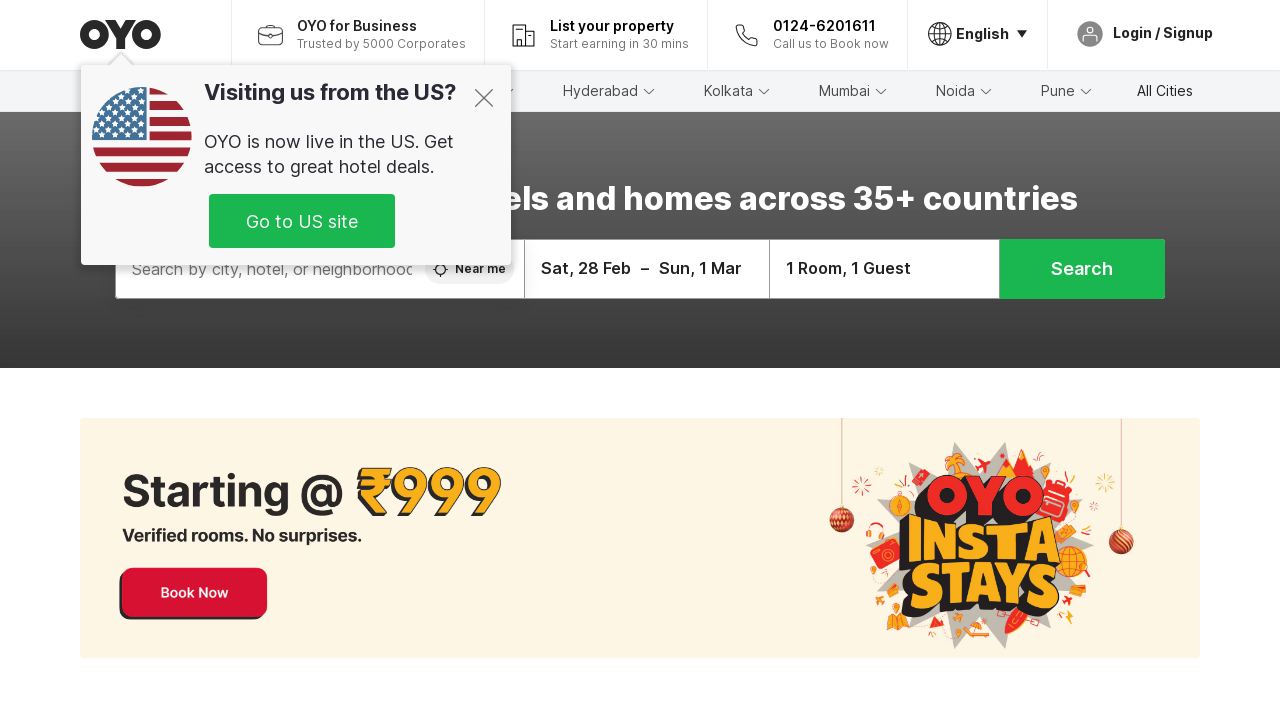